Tests registration form validation by submitting an empty form and verifying all required field error messages are displayed

Starting URL: https://alada.vn/tai-khoan/dang-ky.html

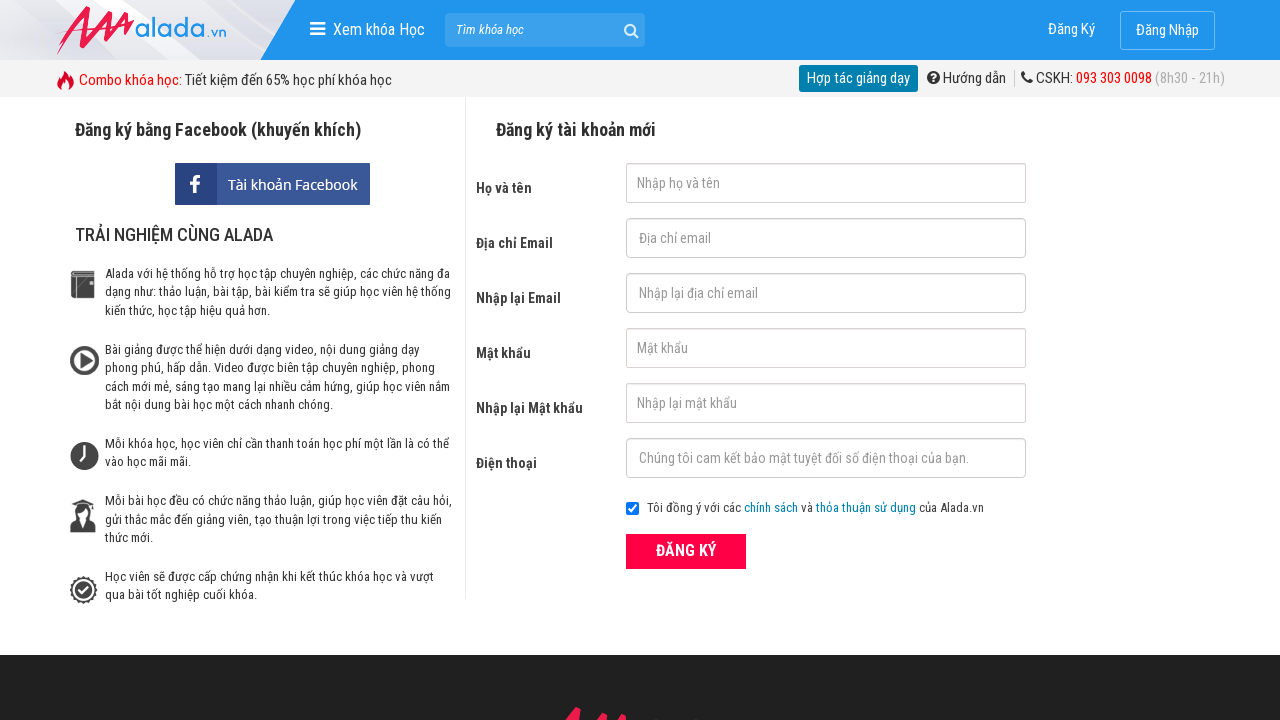

Clicked submit button without filling any form fields at (686, 551) on button[type='submit']
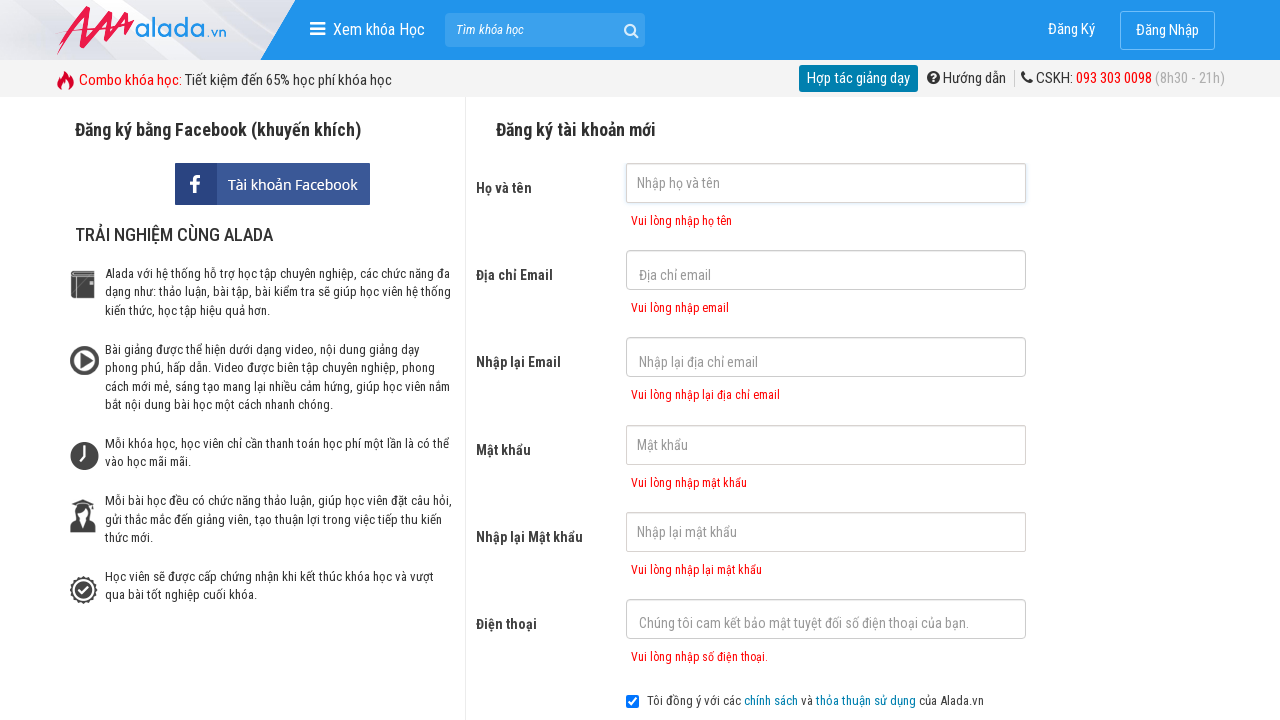

First name error message appeared
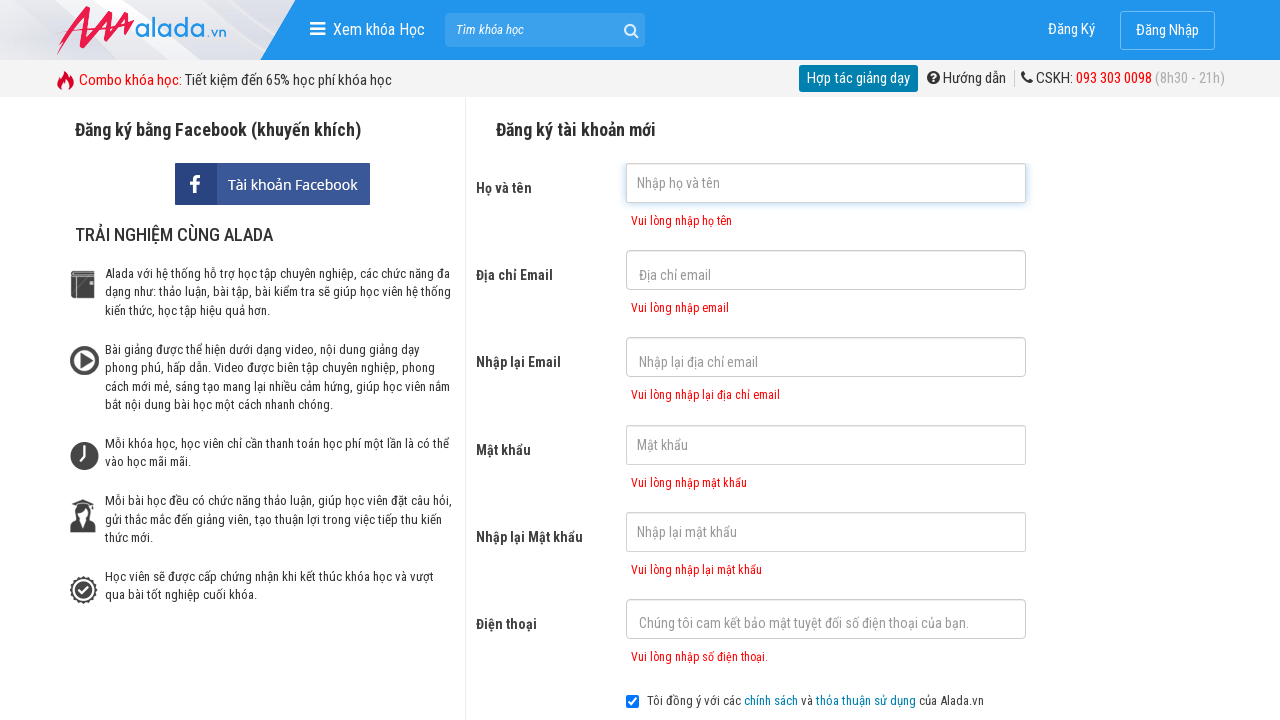

Email error message appeared
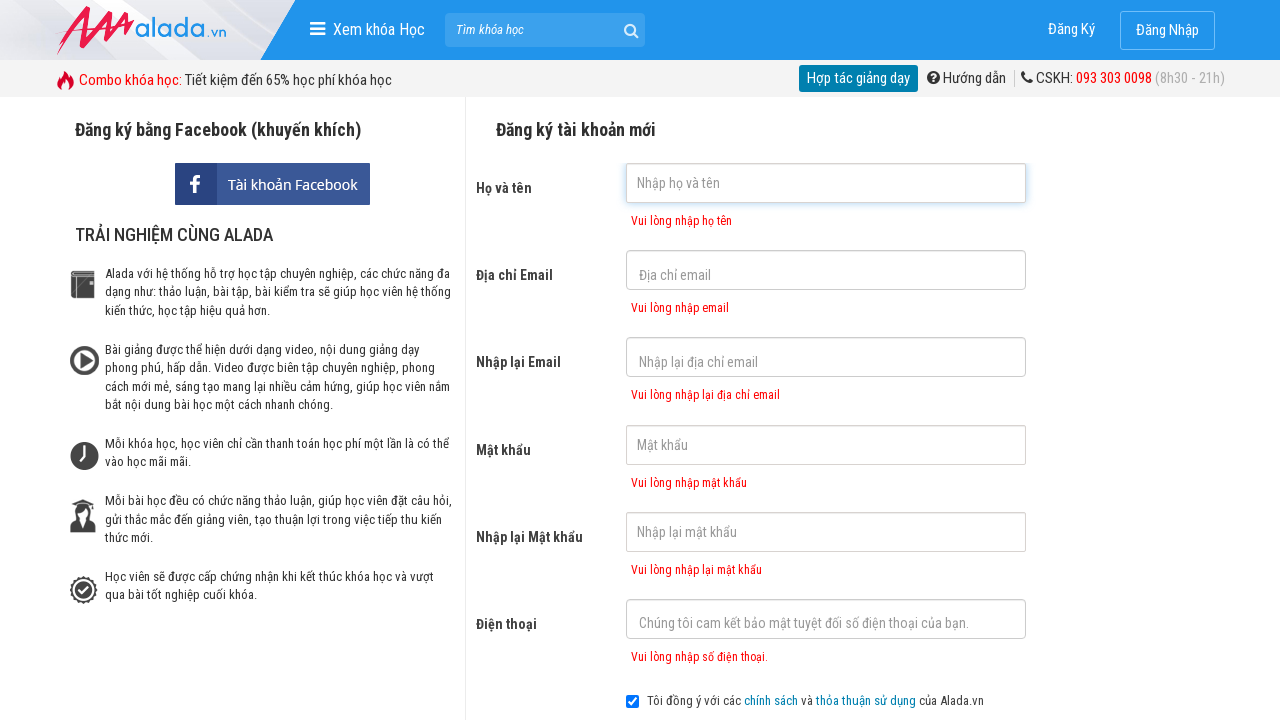

Confirm email error message appeared
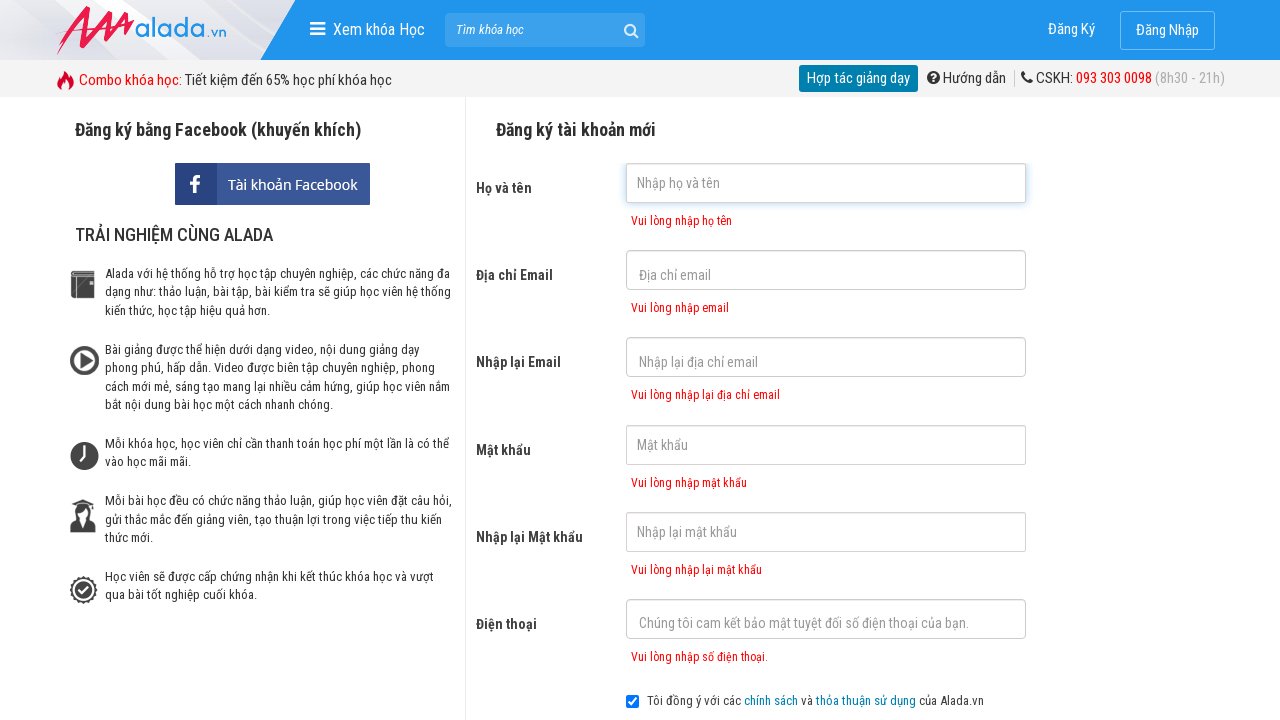

Password error message appeared
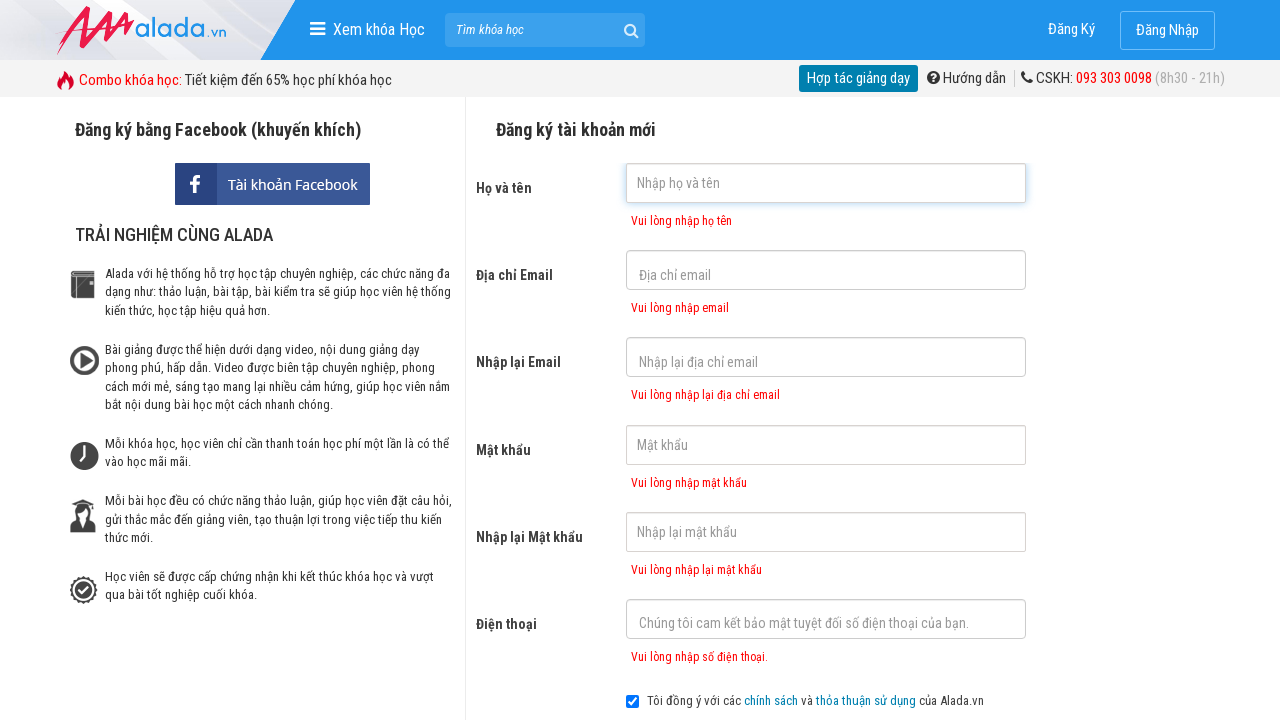

Confirm password error message appeared
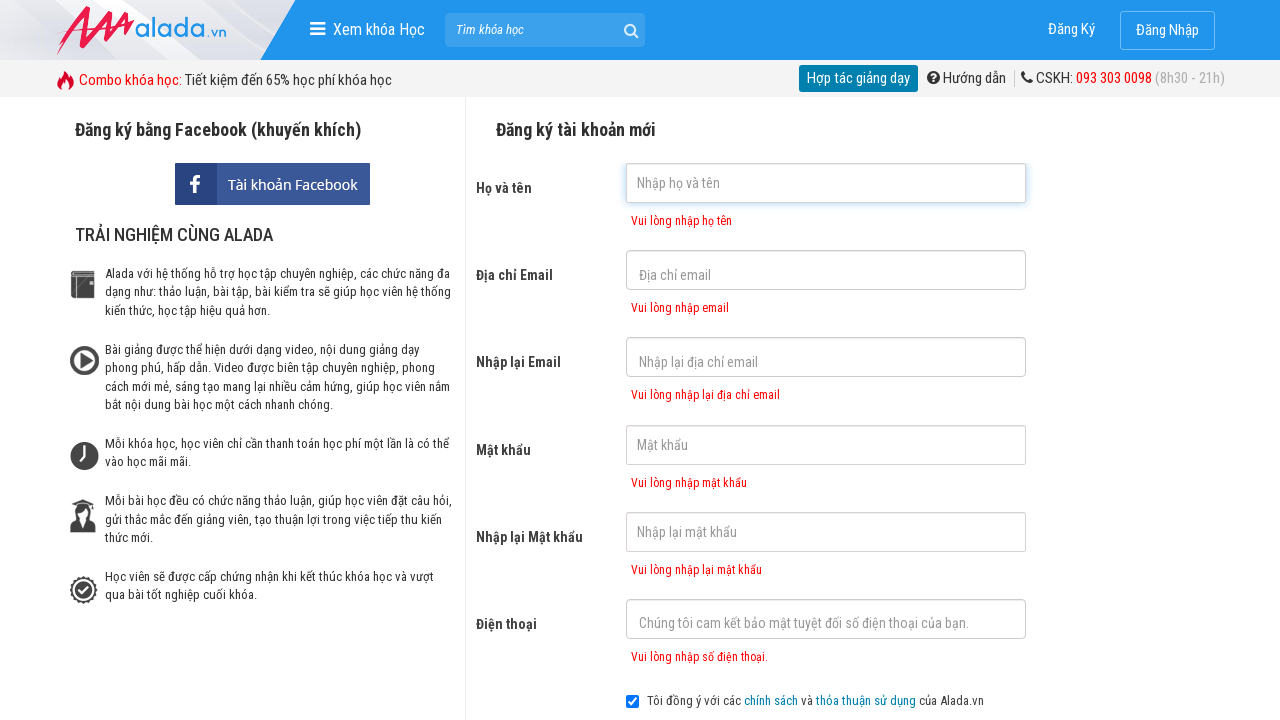

Phone number error message appeared
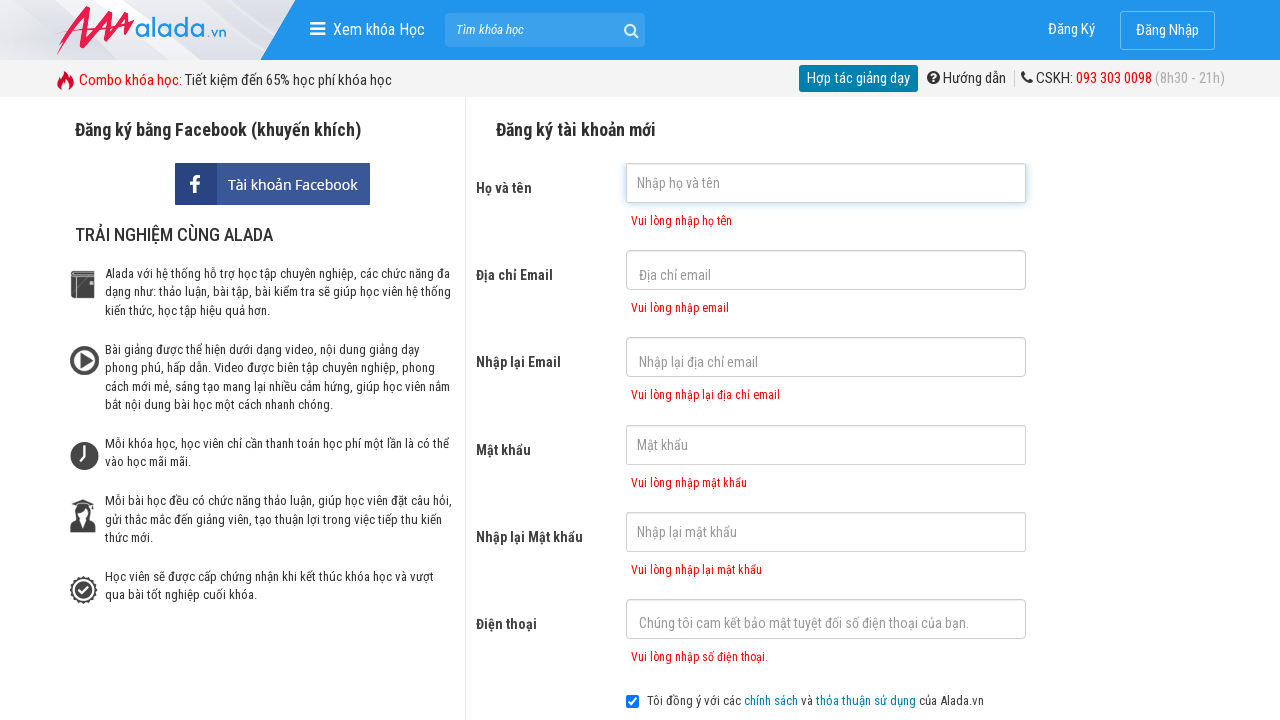

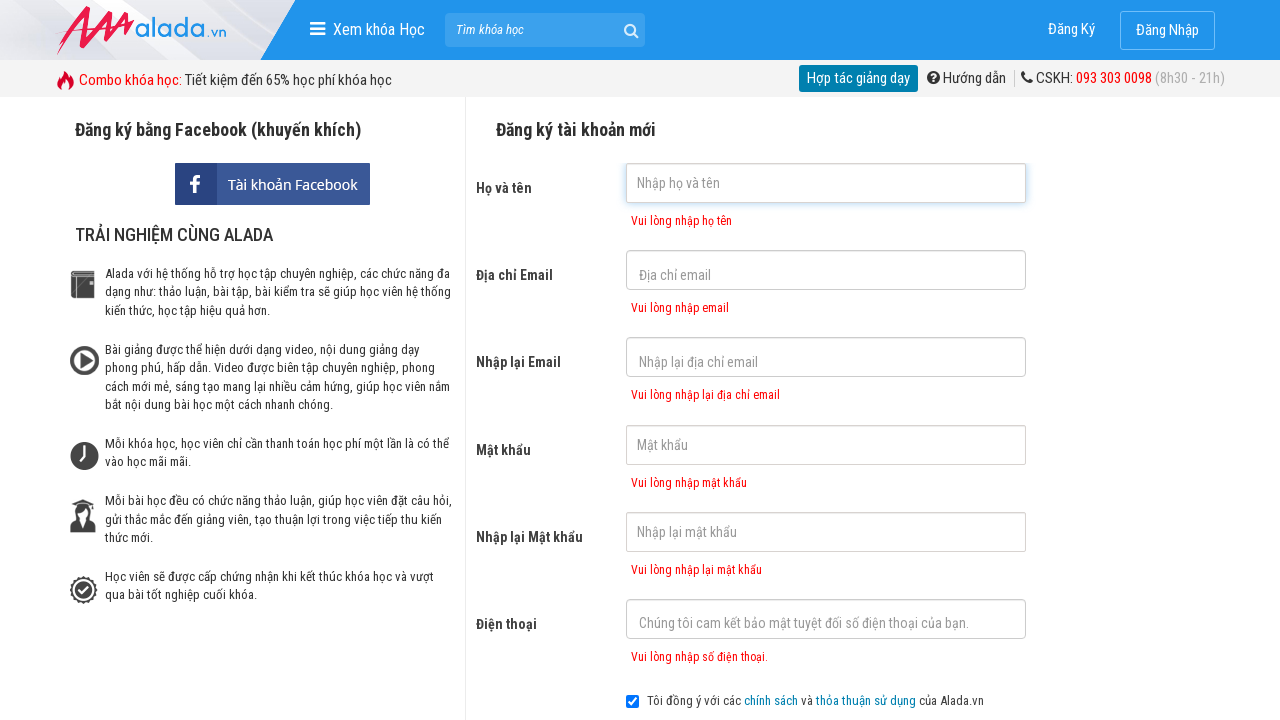